Tests unmarking todo items as complete by unchecking their checkboxes

Starting URL: https://demo.playwright.dev/todomvc

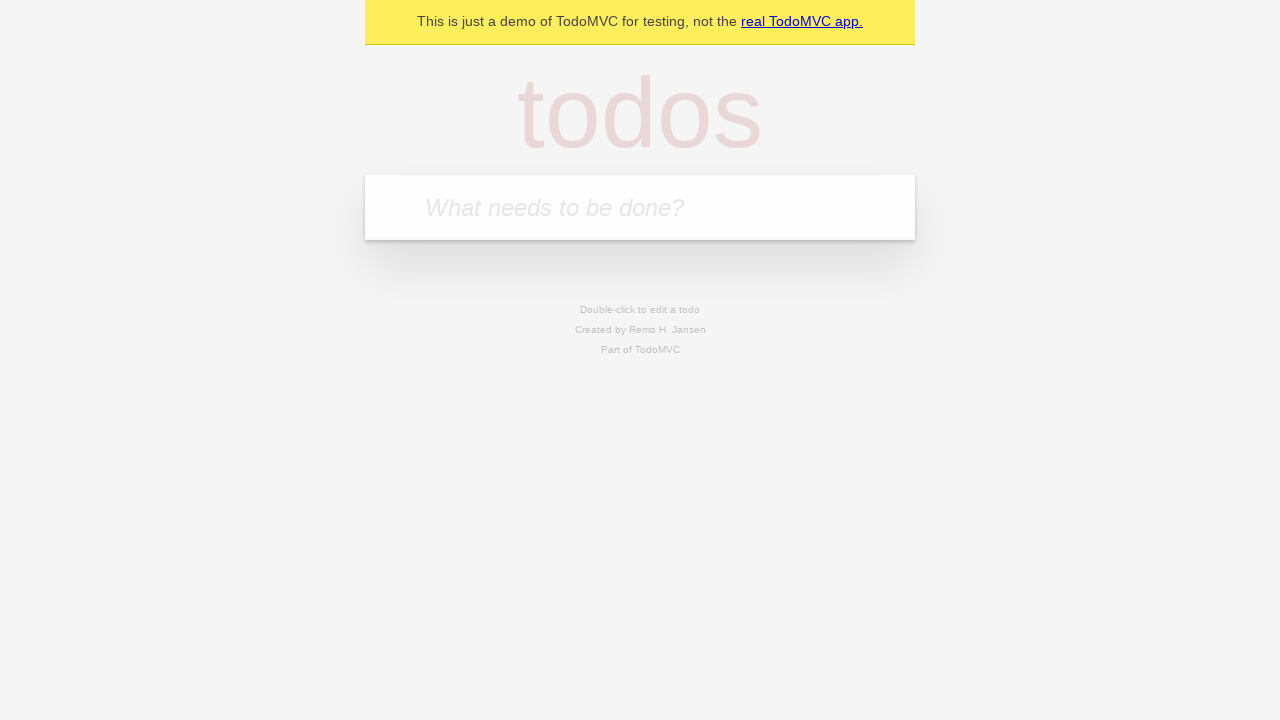

Filled todo input with 'buy some cheese' on internal:attr=[placeholder="What needs to be done?"i]
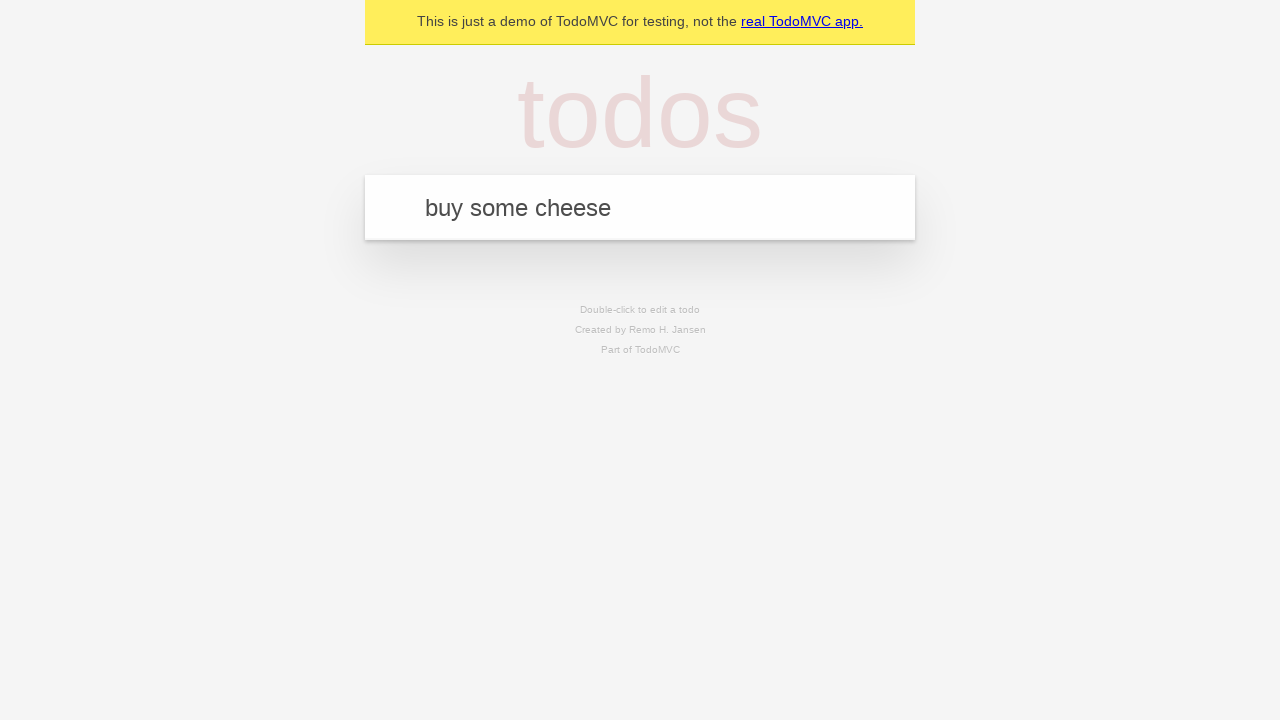

Pressed Enter to add first todo item on internal:attr=[placeholder="What needs to be done?"i]
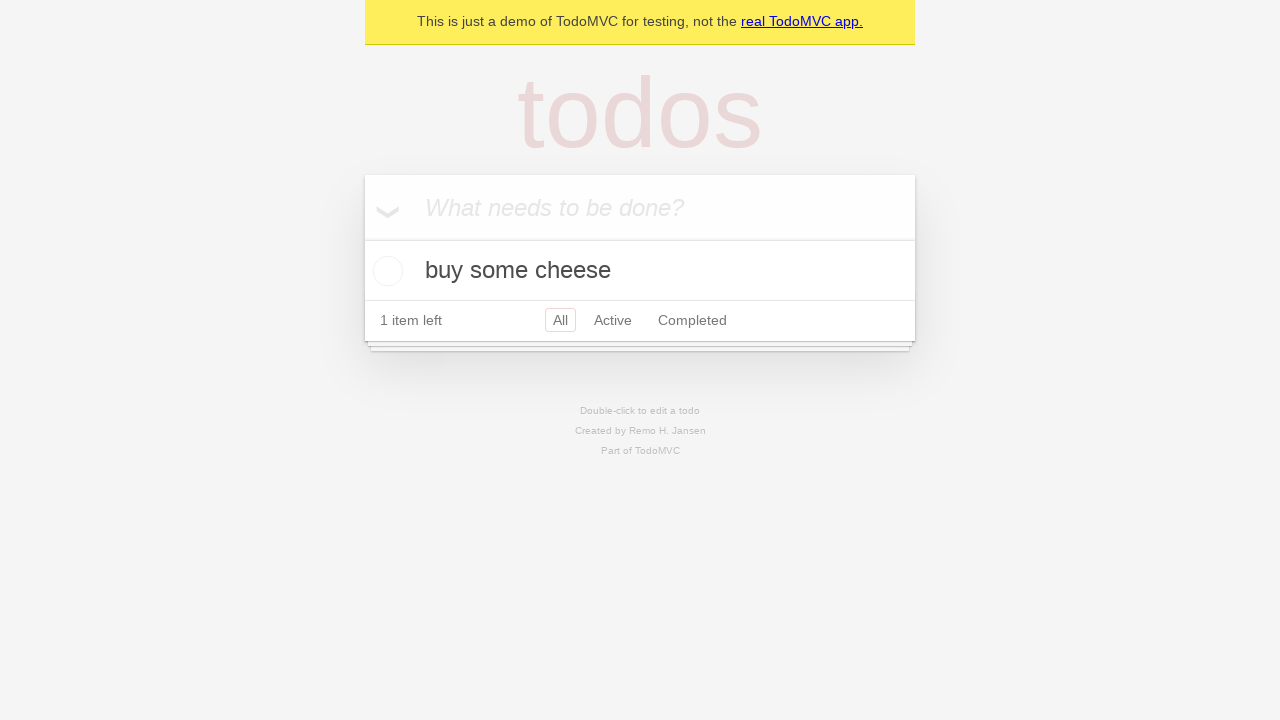

Filled todo input with 'feed the cat' on internal:attr=[placeholder="What needs to be done?"i]
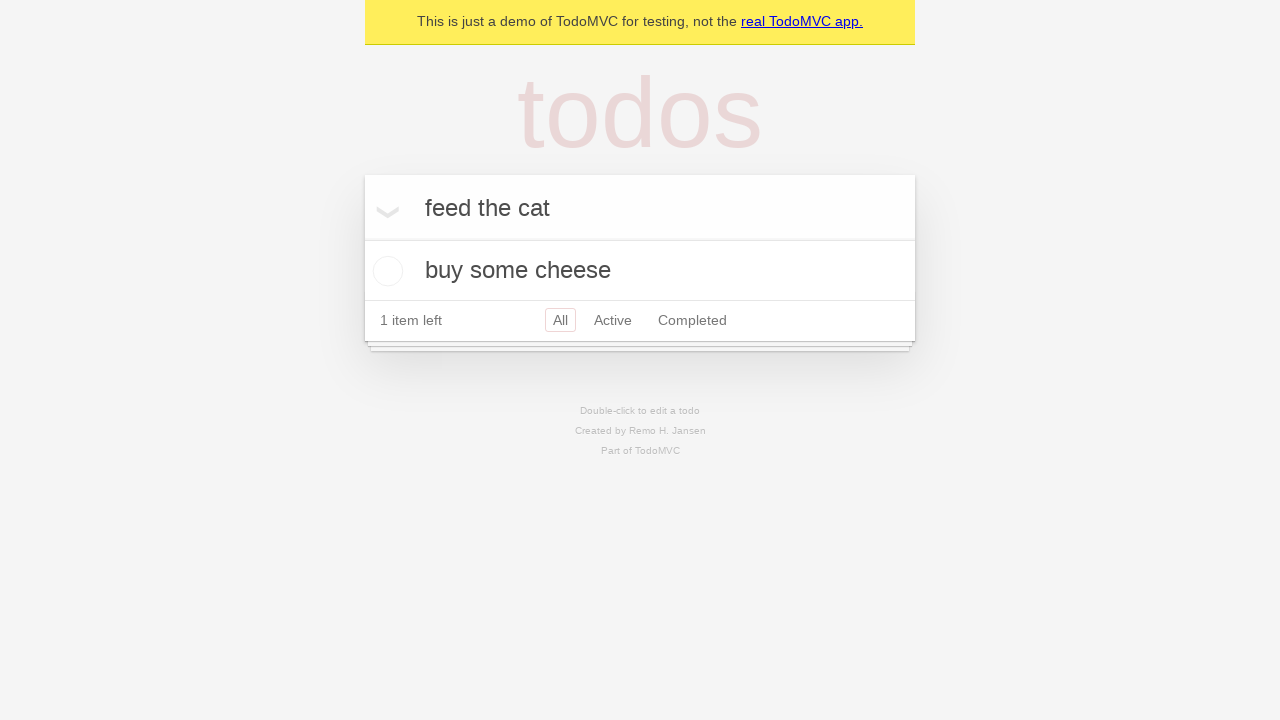

Pressed Enter to add second todo item on internal:attr=[placeholder="What needs to be done?"i]
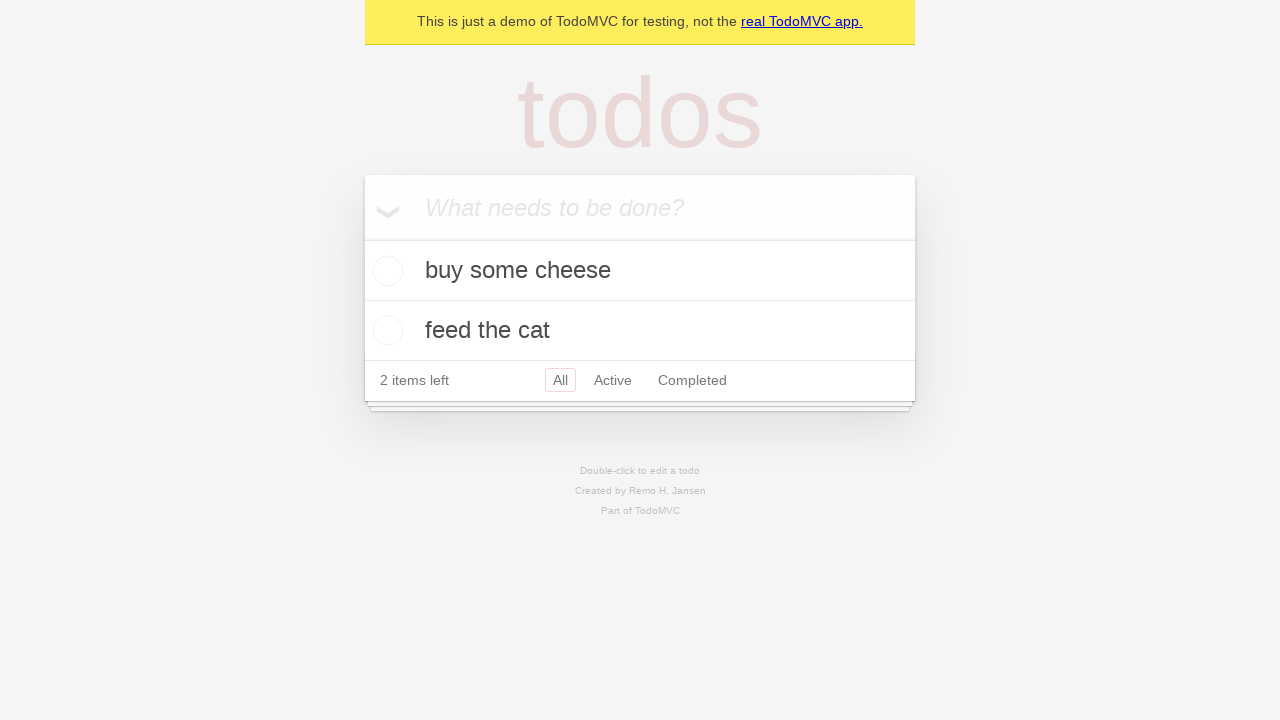

Checked the first todo item checkbox at (385, 271) on [data-testid='todo-item'] >> nth=0 >> internal:role=checkbox
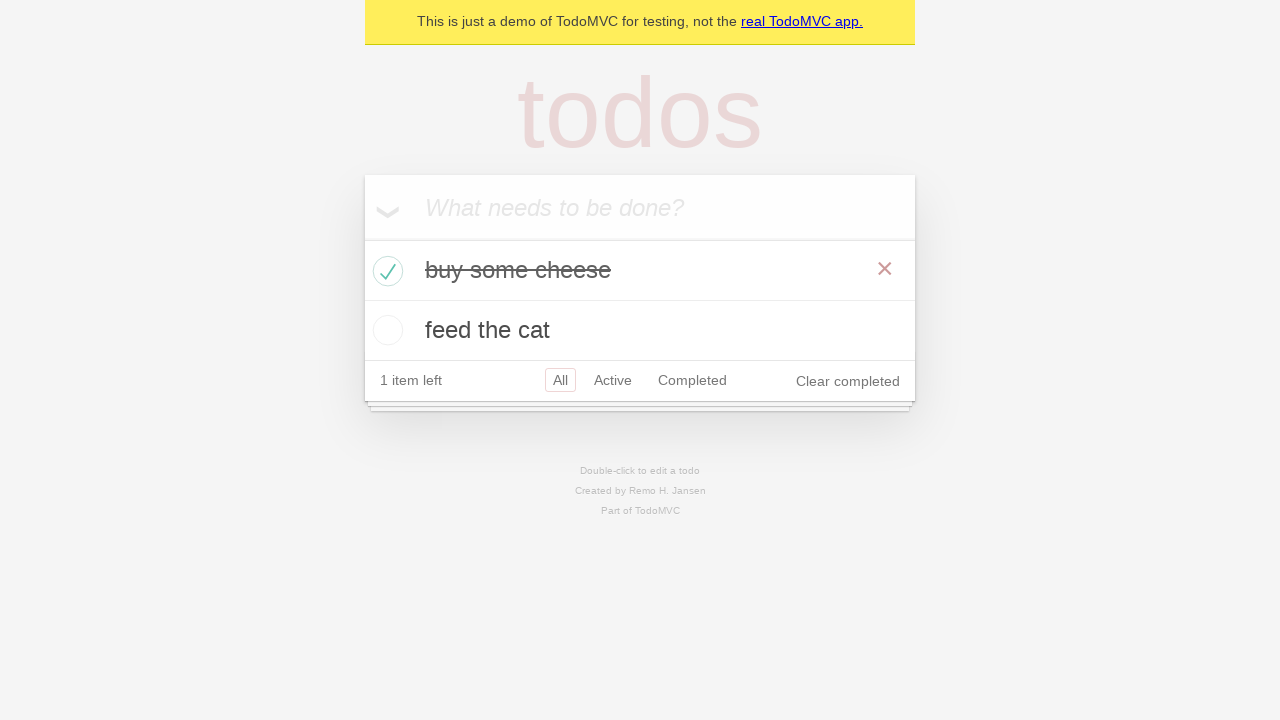

Unchecked the first todo item to mark it as incomplete at (385, 271) on [data-testid='todo-item'] >> nth=0 >> internal:role=checkbox
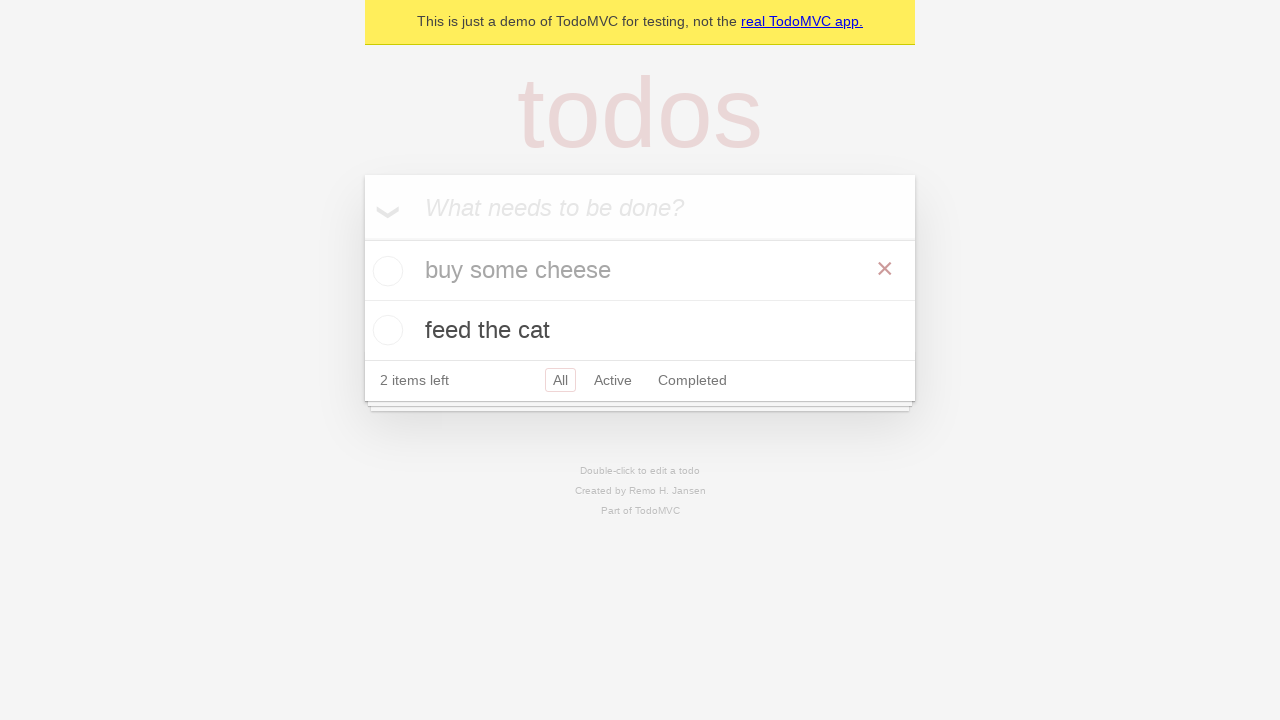

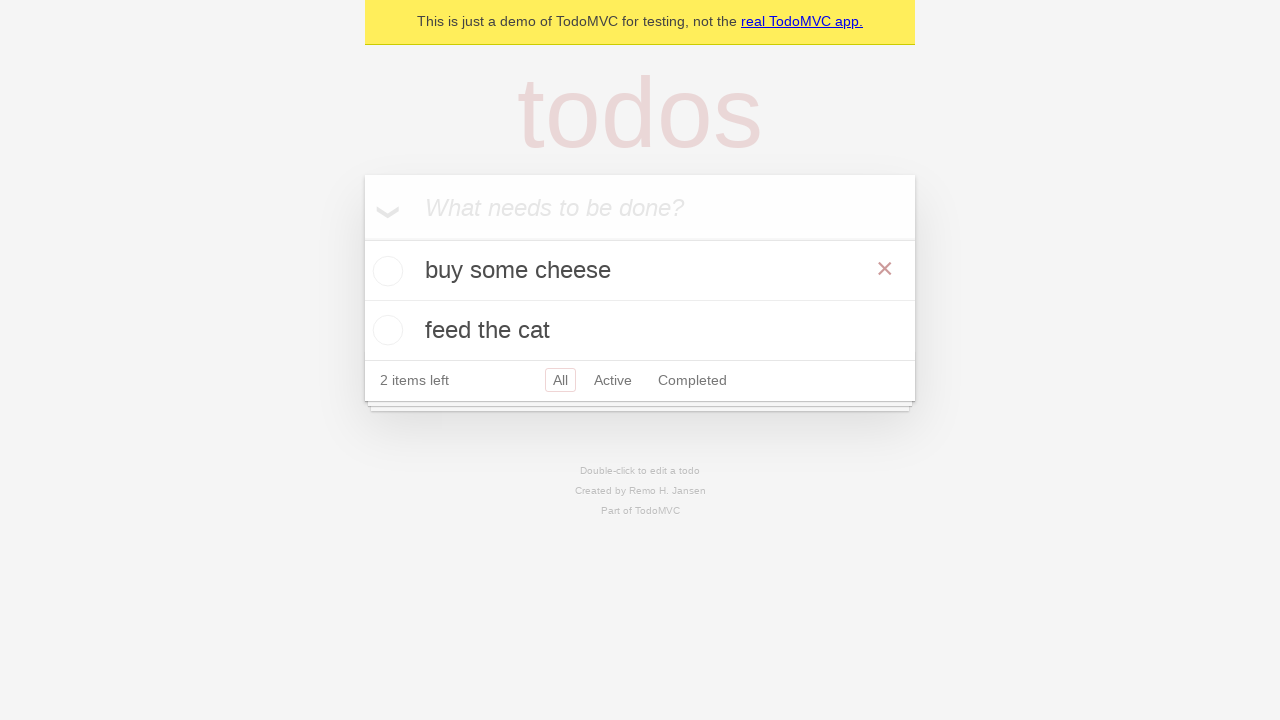